Tests clicking the JS Confirm button and dismissing the confirm dialog by clicking Cancel

Starting URL: http://the-internet.herokuapp.com/javascript_alerts

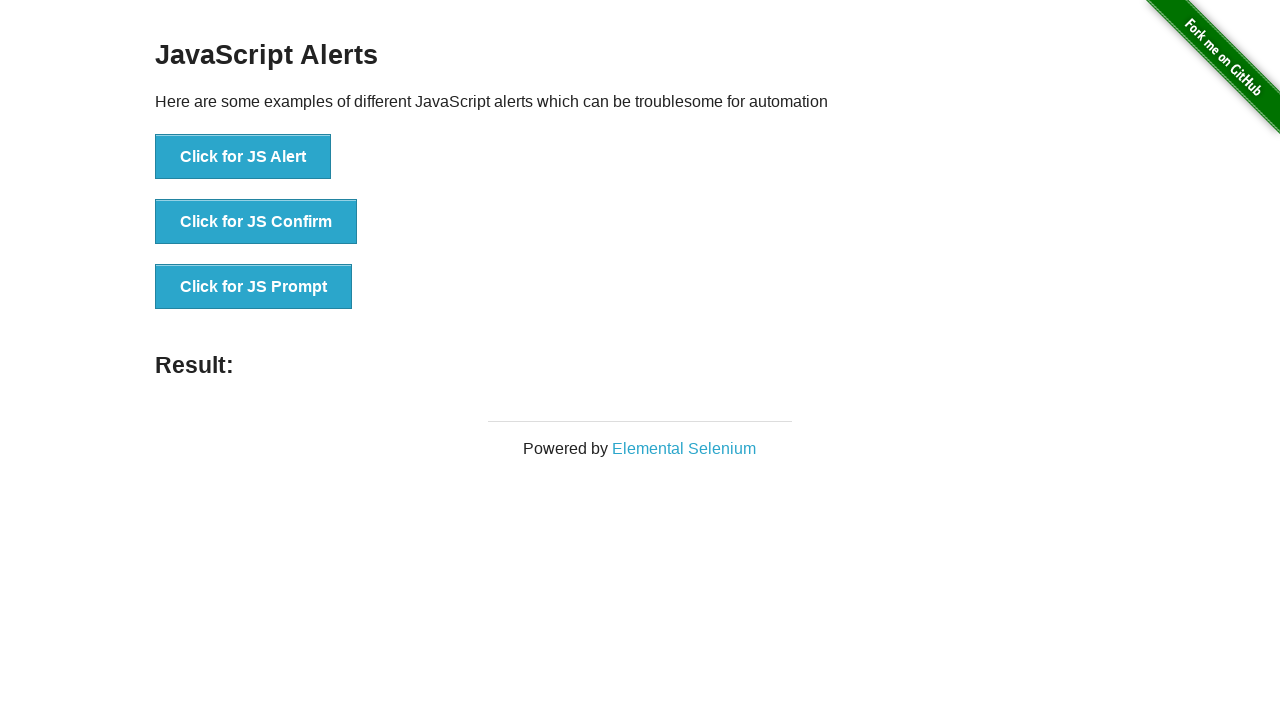

Set up dialog handler to dismiss confirm dialogs
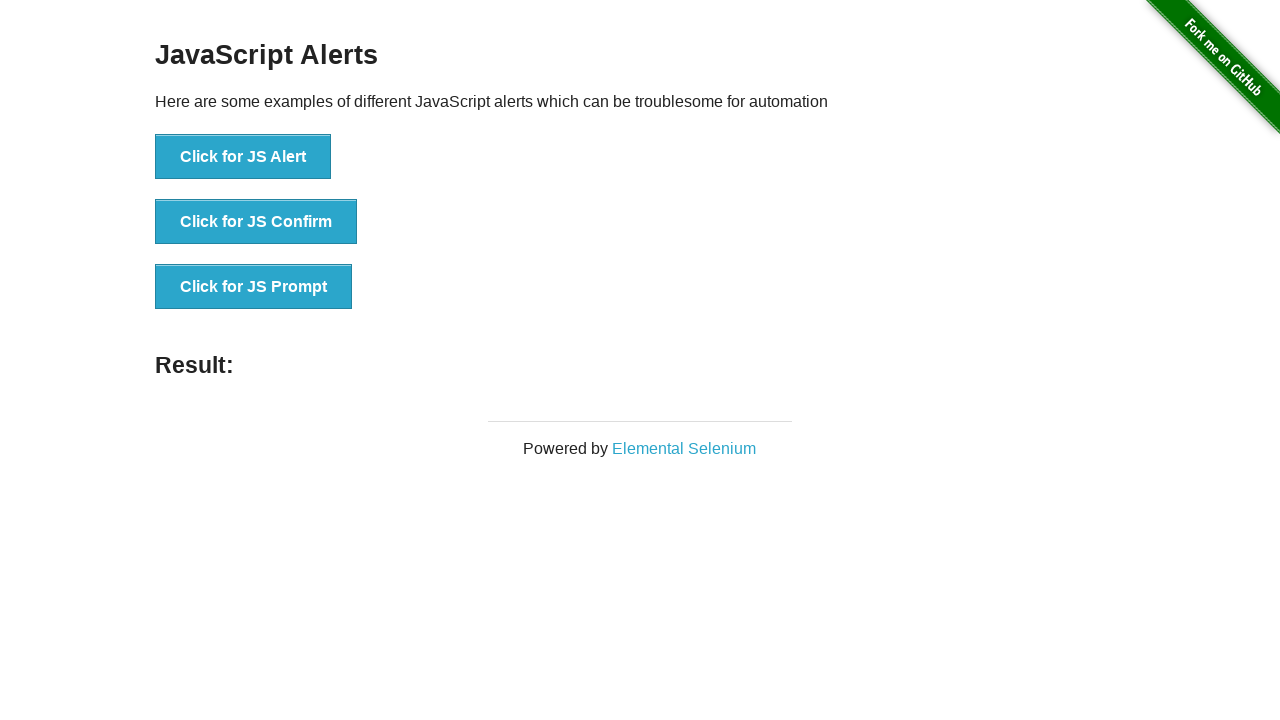

Clicked the JS Confirm button at (256, 222) on xpath=//button[text()='Click for JS Confirm']
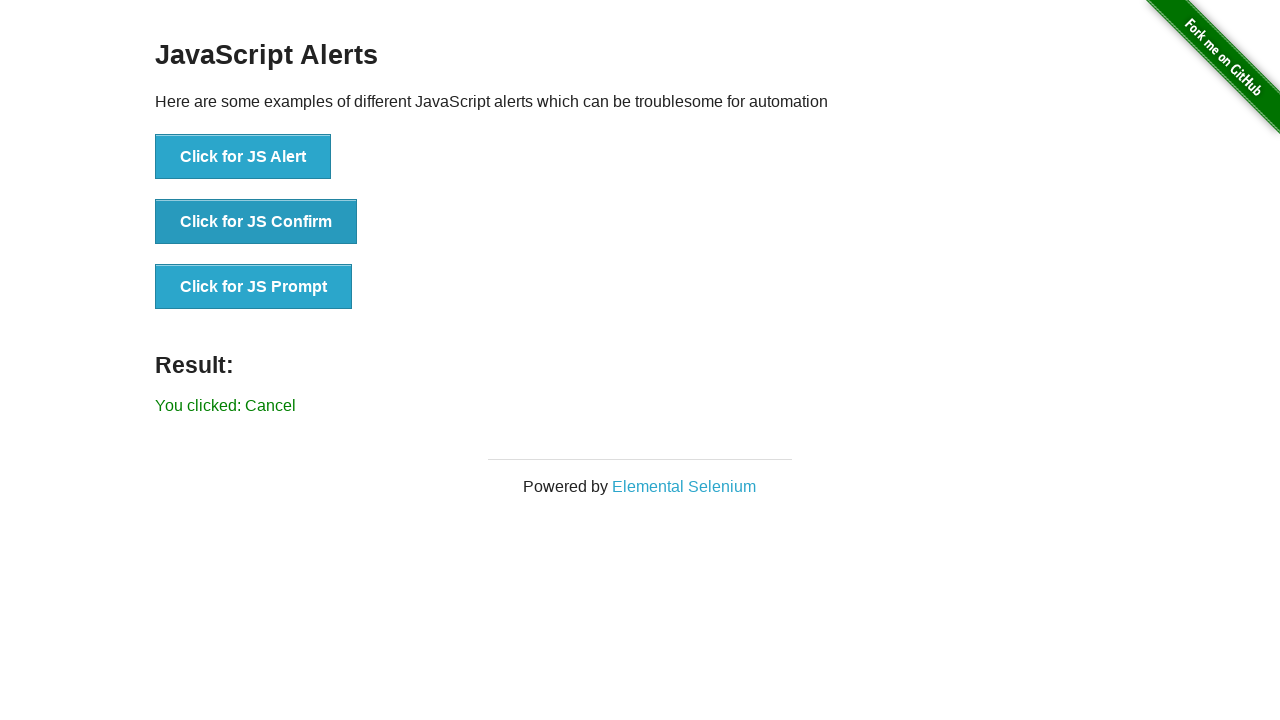

Confirm dialog was dismissed and result updated
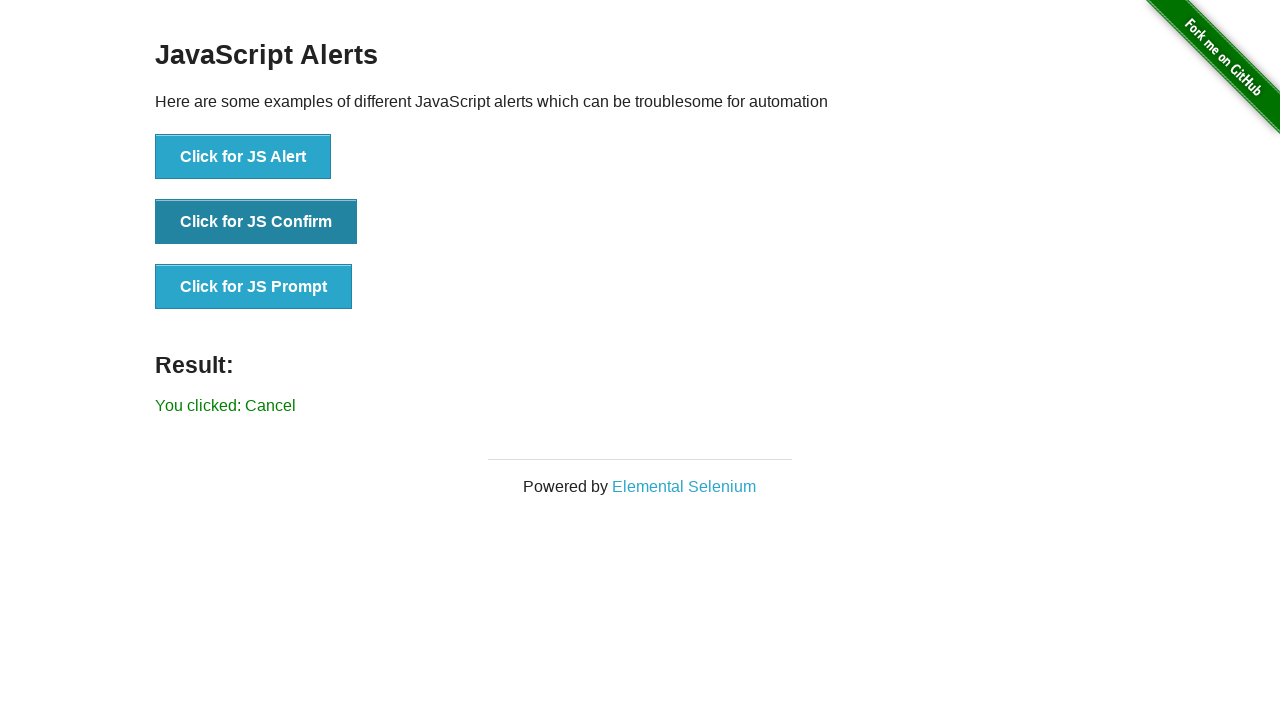

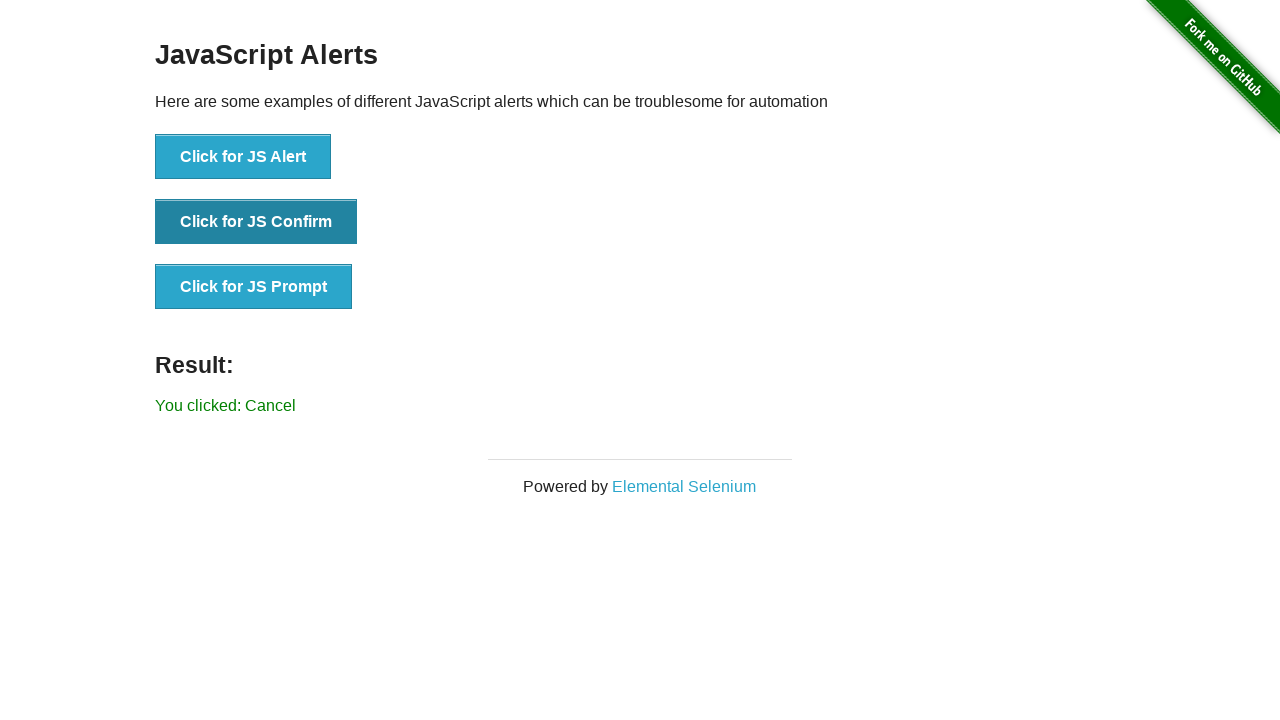